Tests registration form validation by entering mismatched password and confirm password values

Starting URL: https://alada.vn/tai-khoan/dang-ky.html

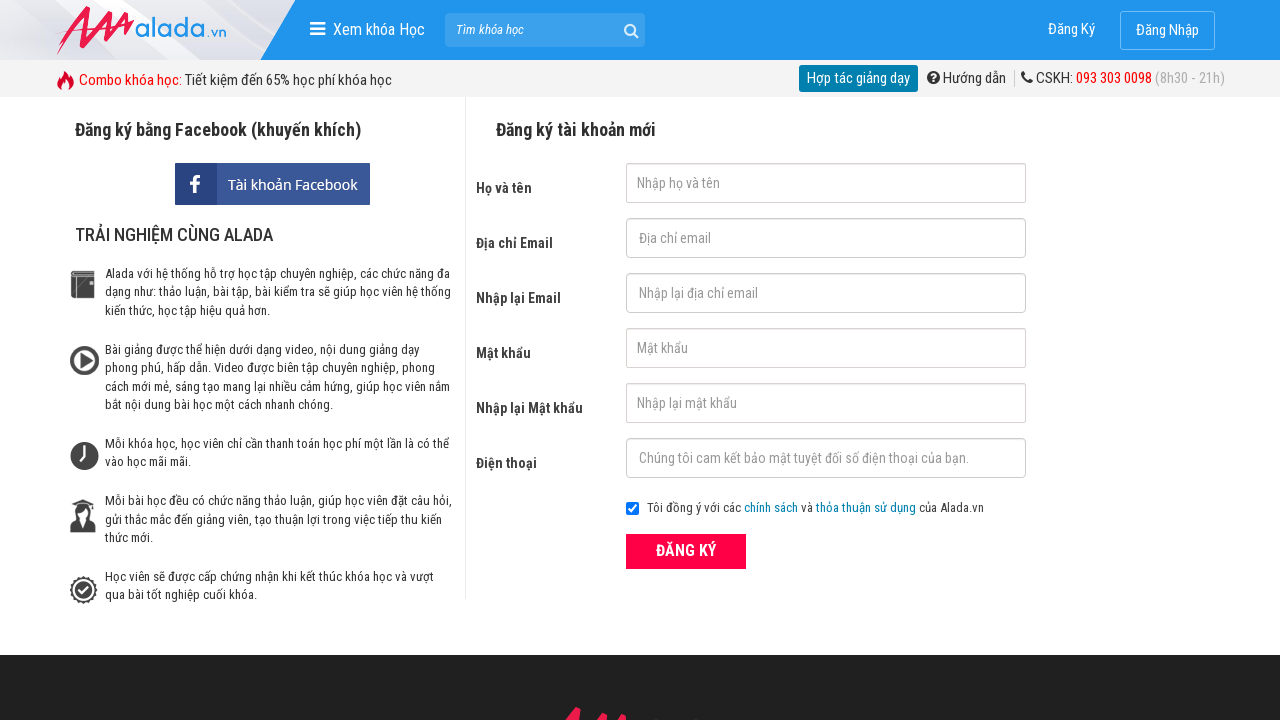

Filled firstname field with 'John Wick' on #txtFirstname
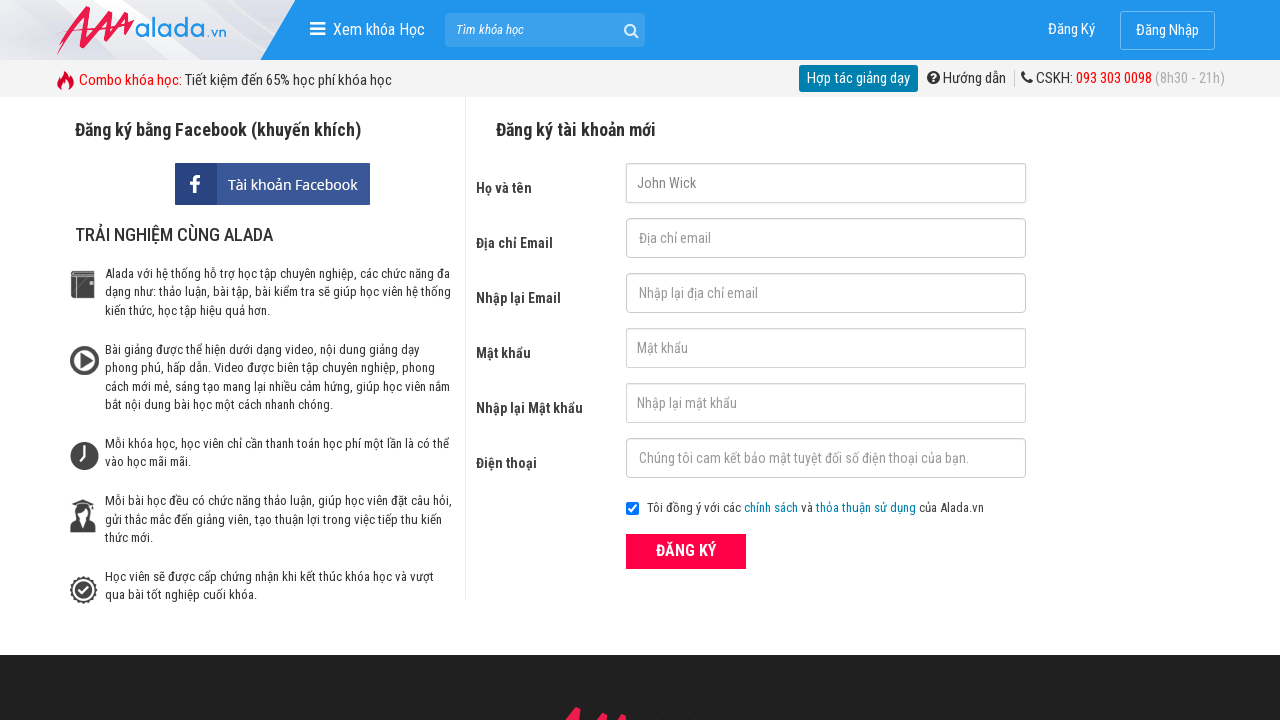

Filled email field with 'johnwick@gmail.net' on #txtEmail
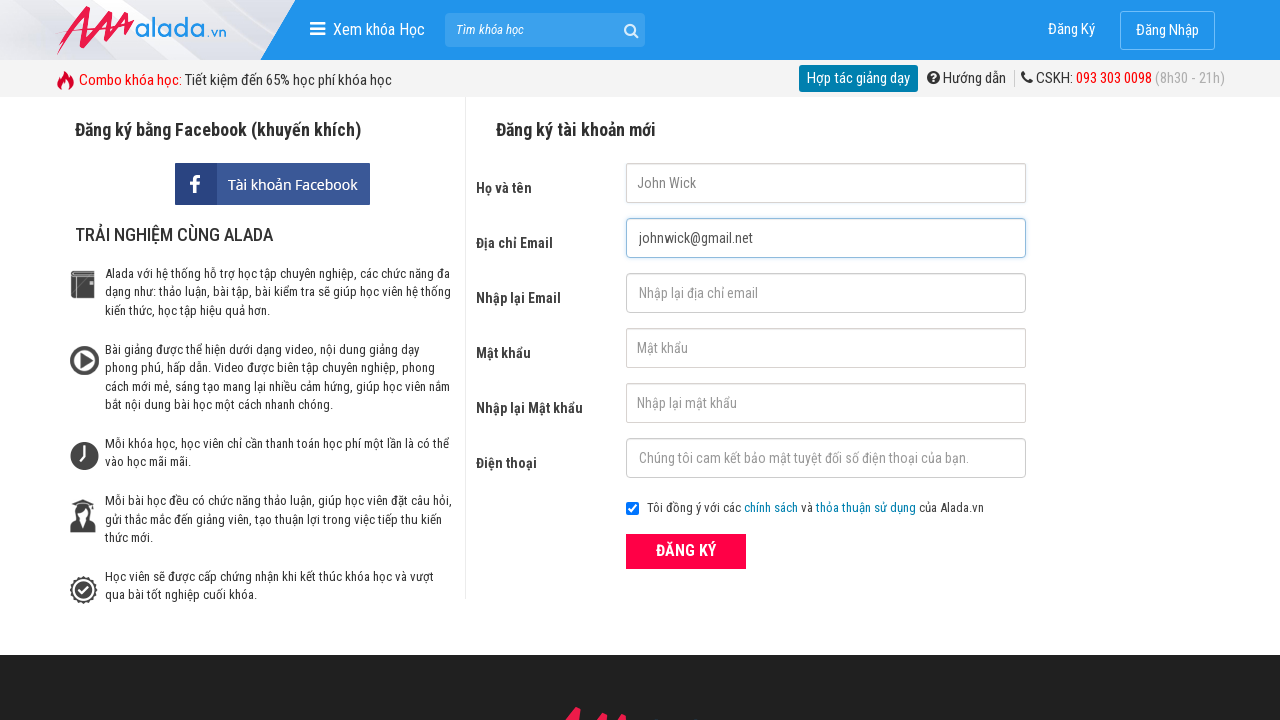

Filled confirm email field with 'johnwick@gmail.net' on #txtCEmail
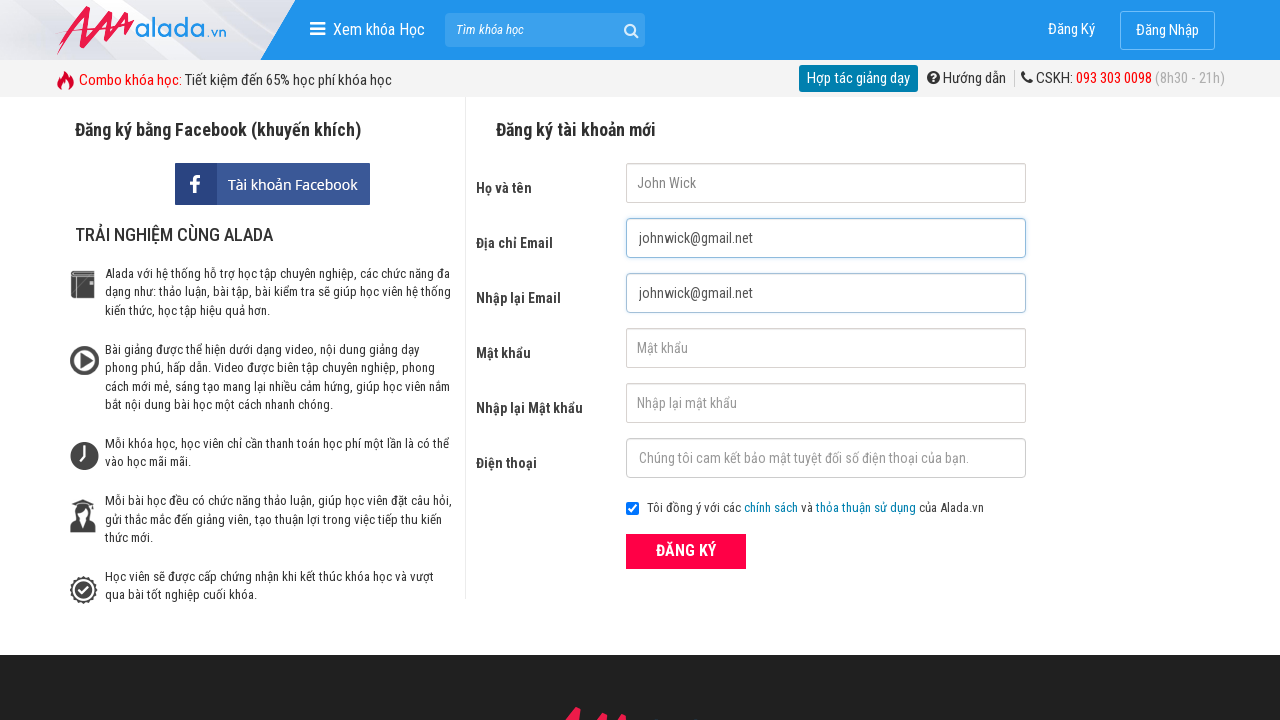

Filled password field with '123456789' on #txtPassword
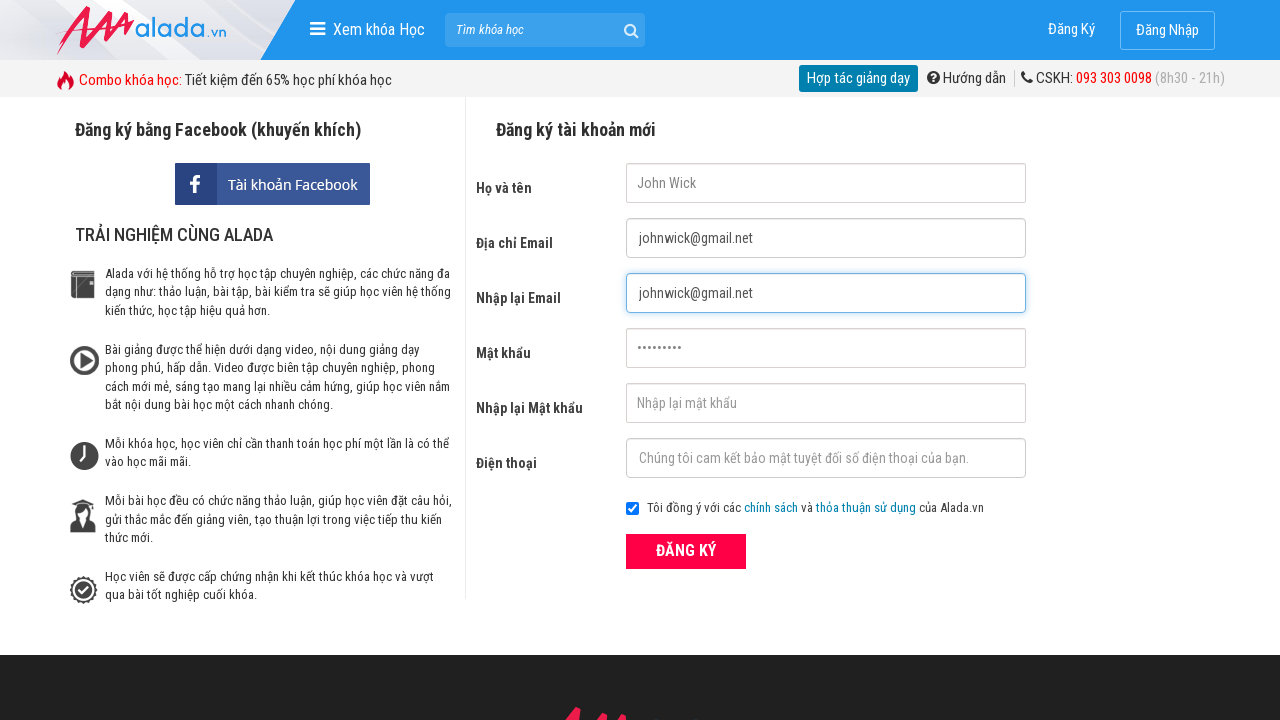

Filled confirm password field with mismatched password '12345678' on #txtCPassword
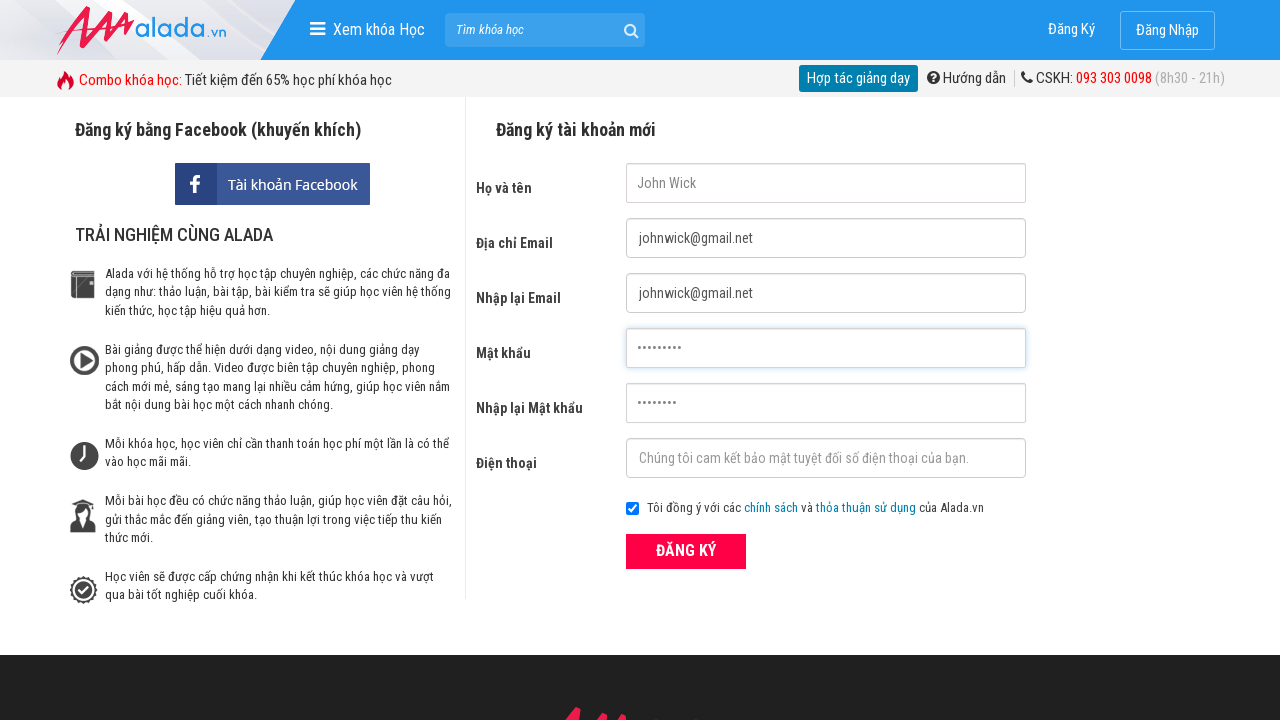

Filled phone field with '09812345678' on #txtPhone
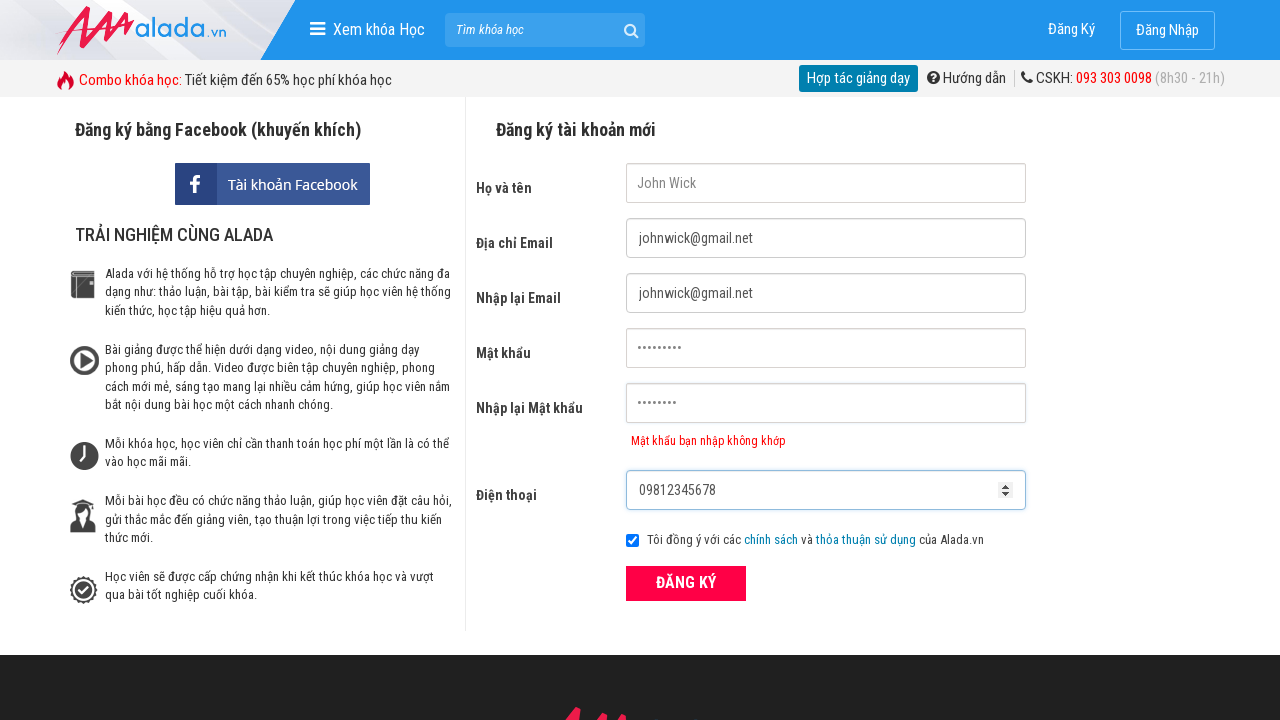

Clicked ĐĂNG KÝ (Register) submit button at (686, 583) on xpath=//button[@type='submit' and text()='ĐĂNG KÝ']
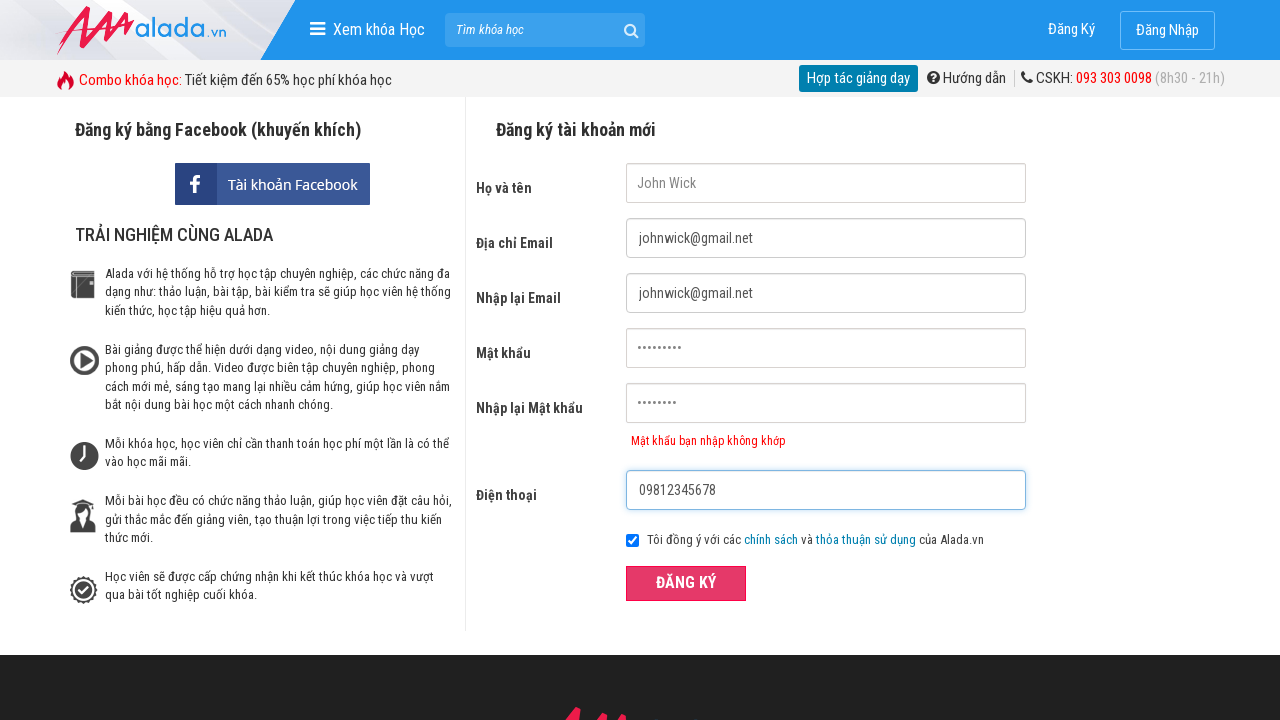

Confirm password error message appeared as expected for mismatched passwords
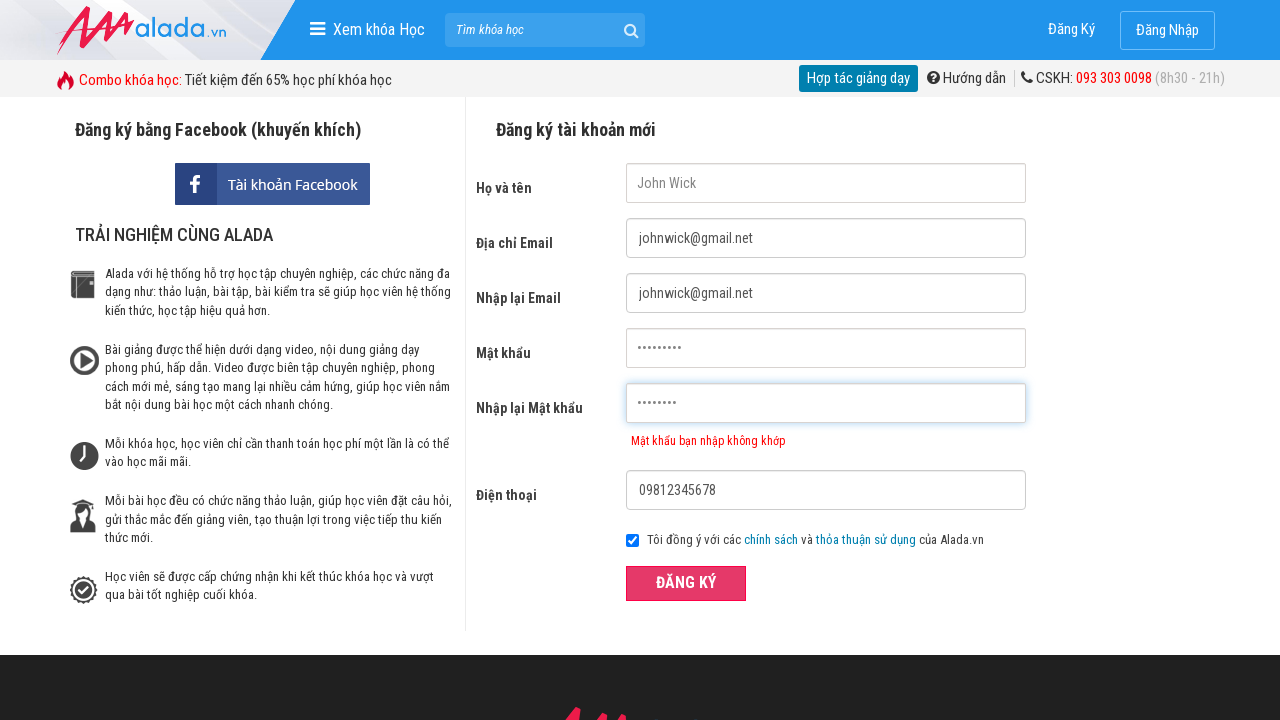

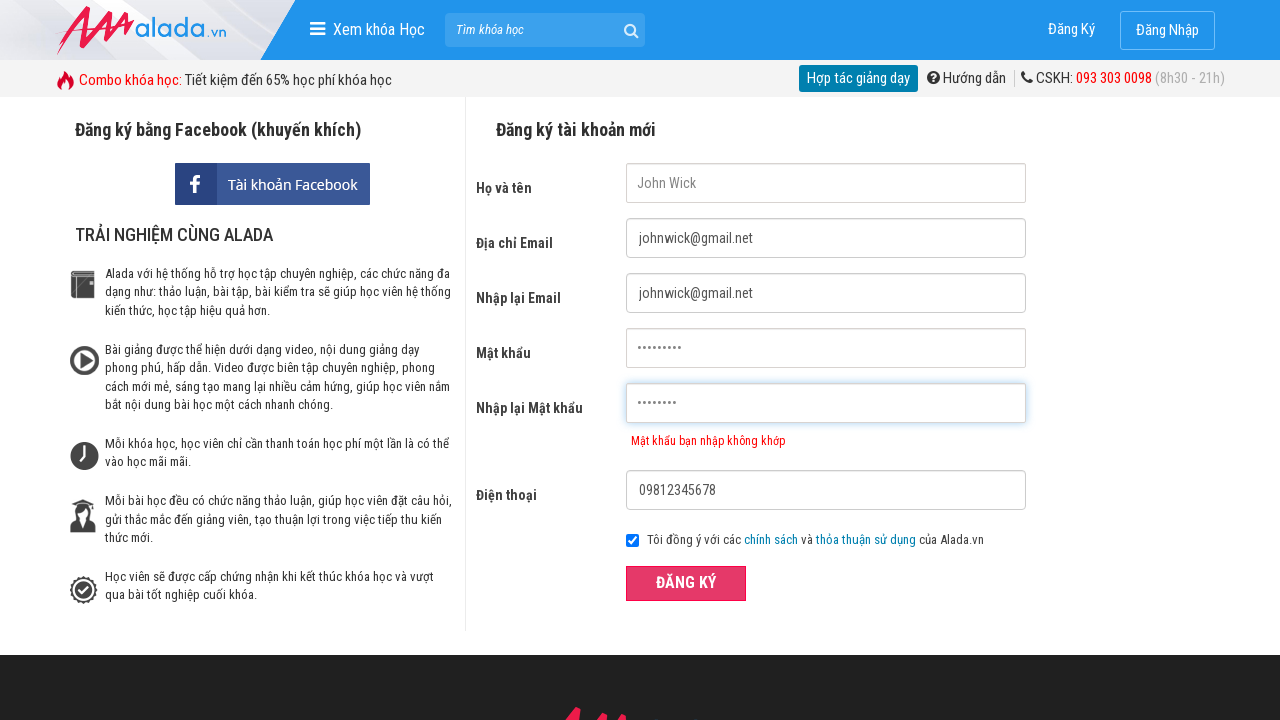